Opens the WebDriverIO homepage and verifies that the hero subtitle contains the expected framework description text.

Starting URL: https://webdriver.io

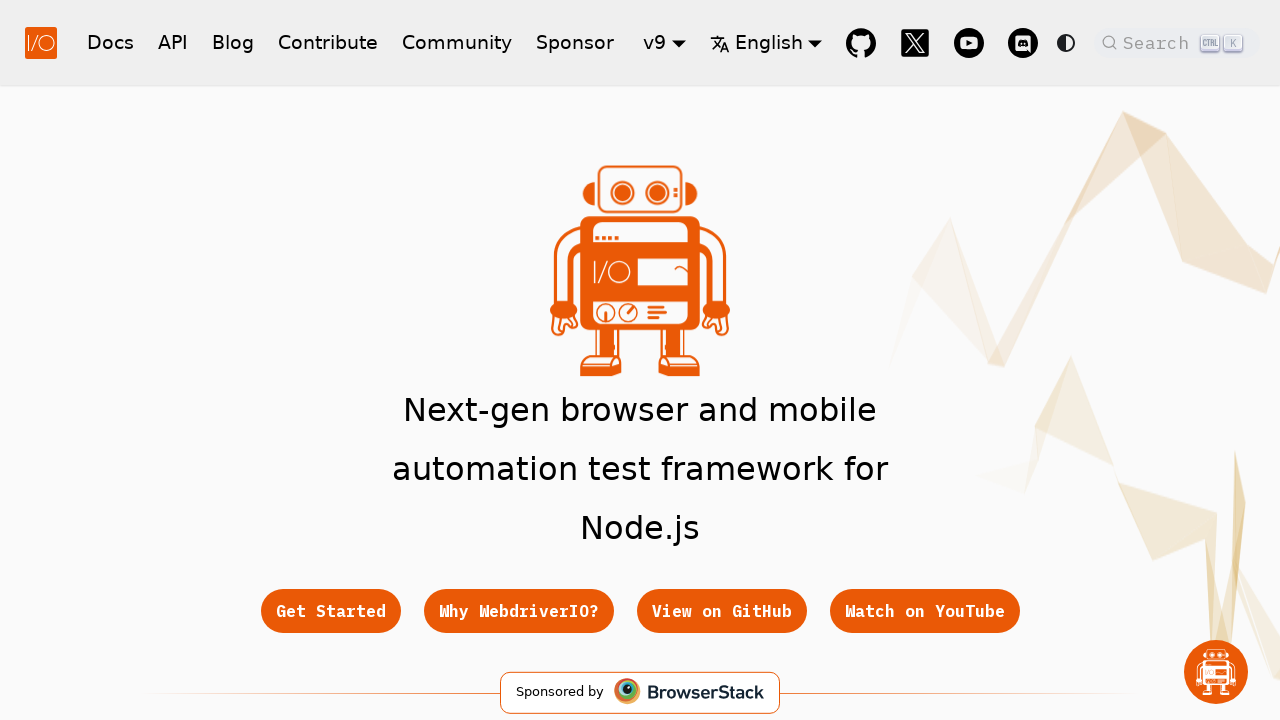

Navigated to WebDriverIO homepage
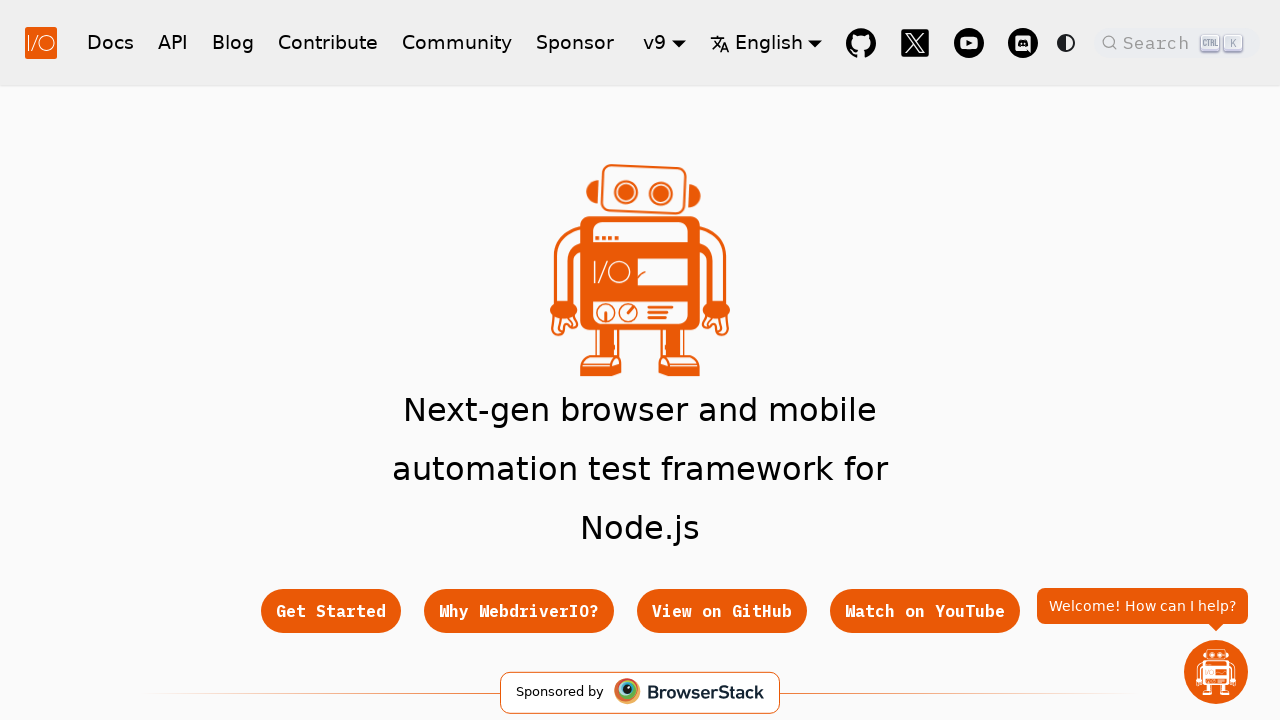

Hero subtitle element became visible
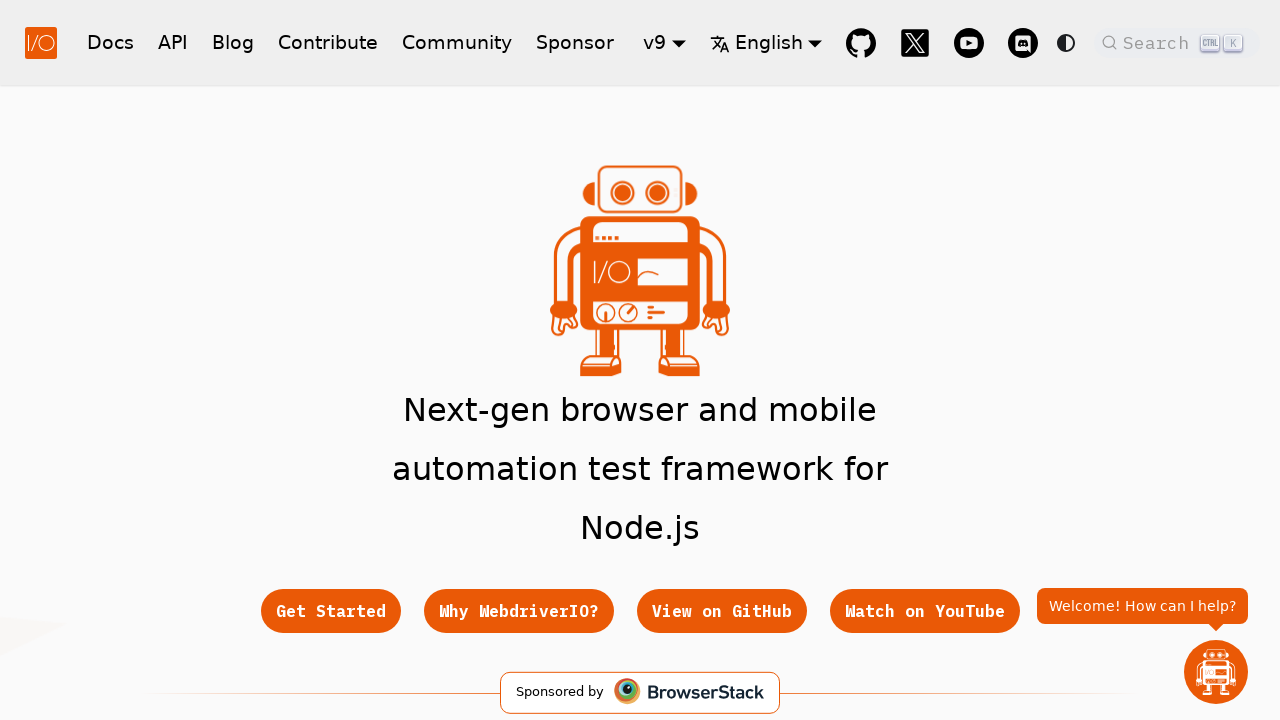

Retrieved hero subtitle text: 'Next-gen browser and mobile automation test framework for Node.js'
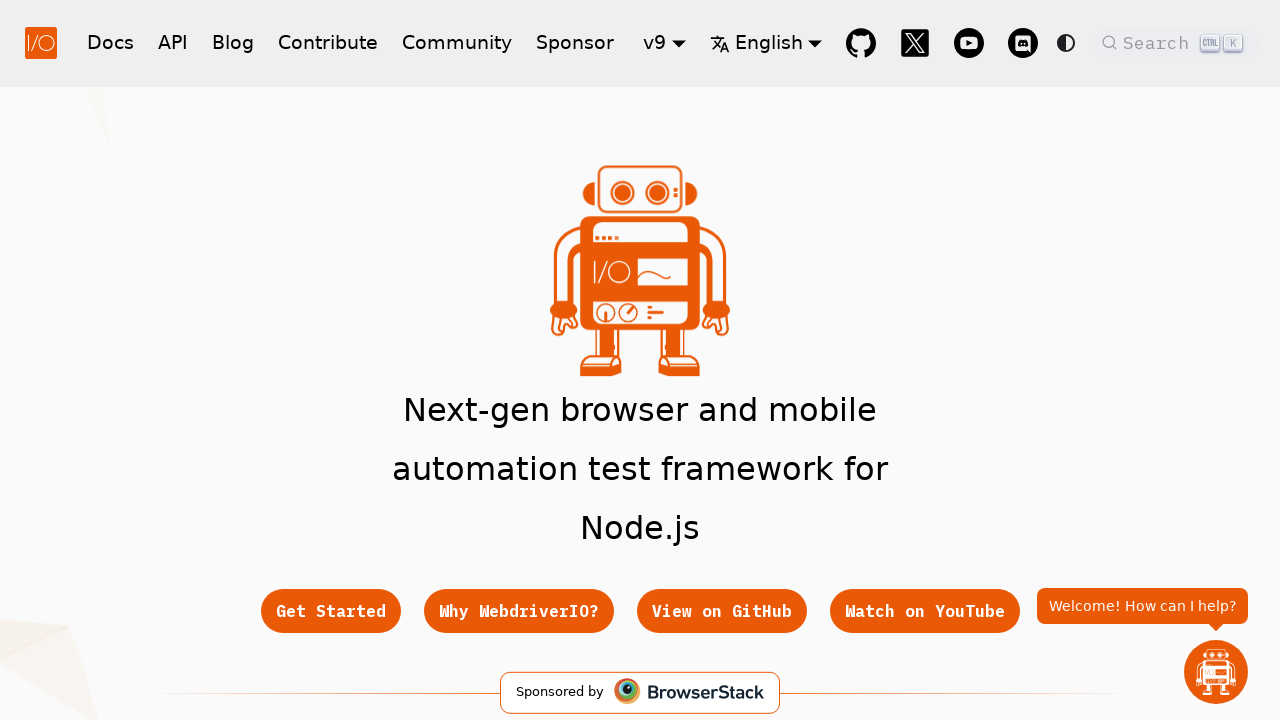

Verified hero subtitle text matches expected framework description
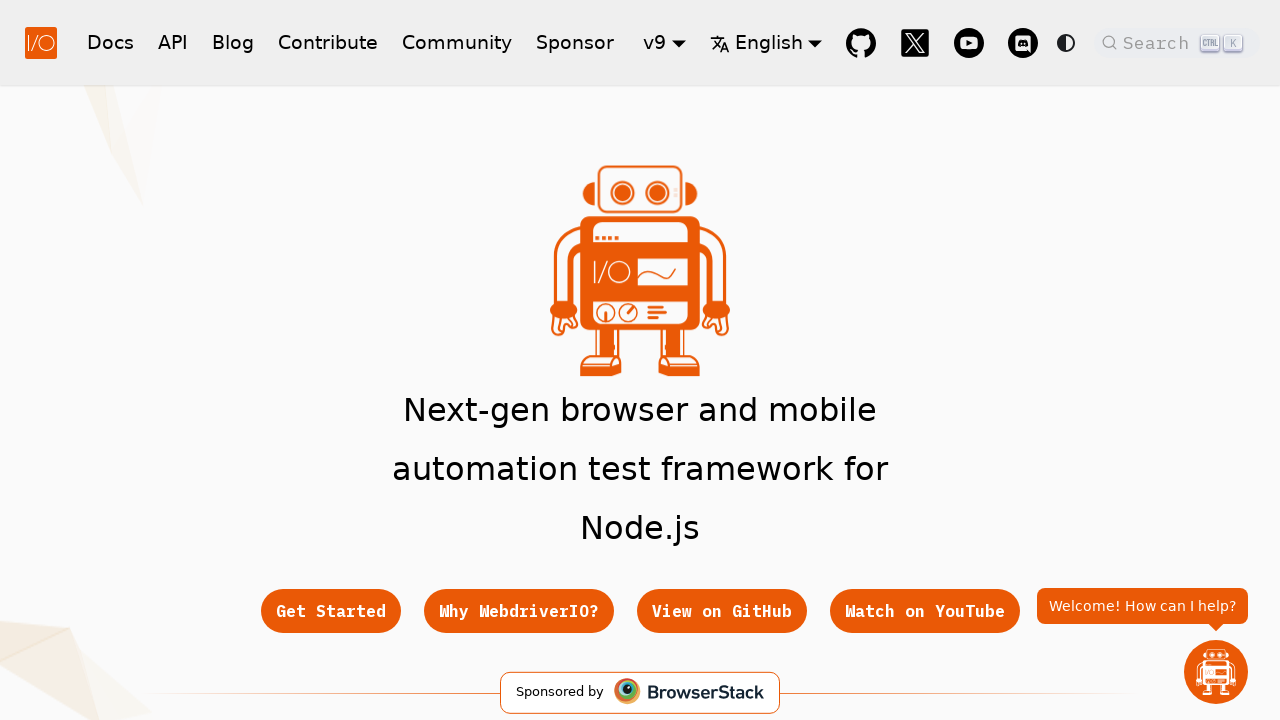

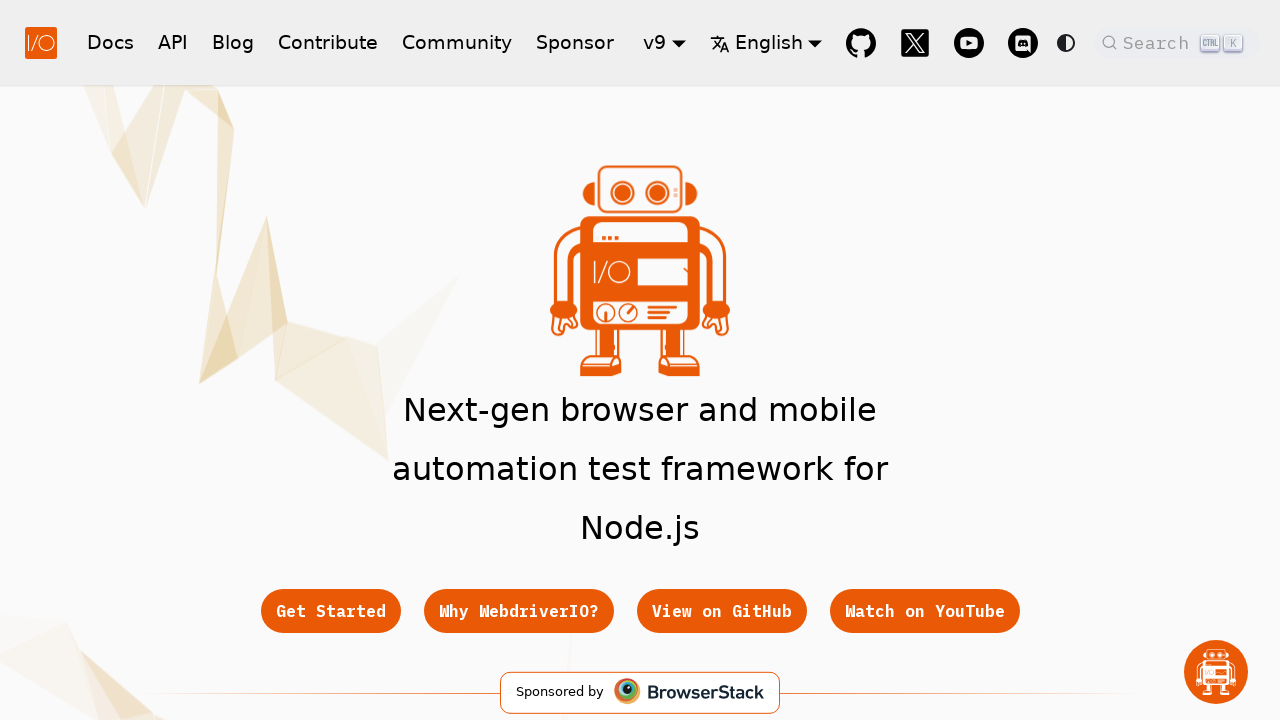